Tests autocomplete dropdown functionality by typing partial text, waiting for suggestions, and selecting a specific country from the dropdown list

Starting URL: https://rahulshettyacademy.com/dropdownsPractise/

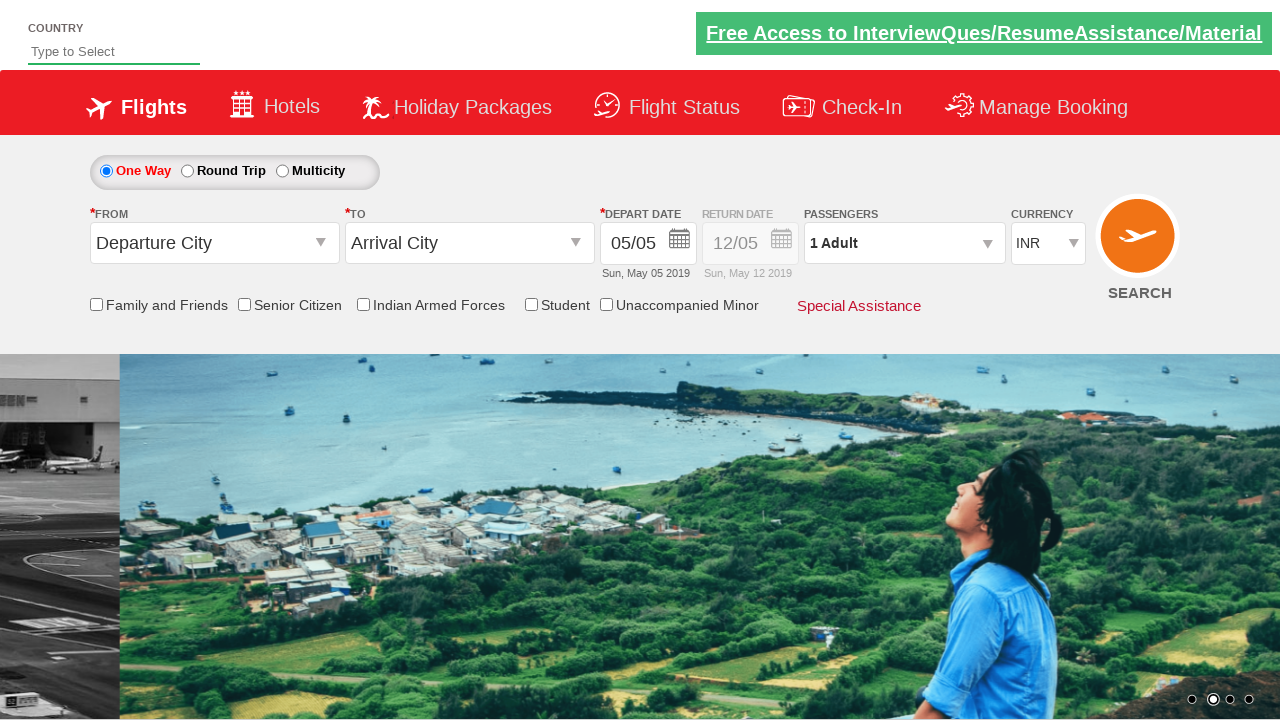

Filled autocomplete field with 'ind' on #autosuggest
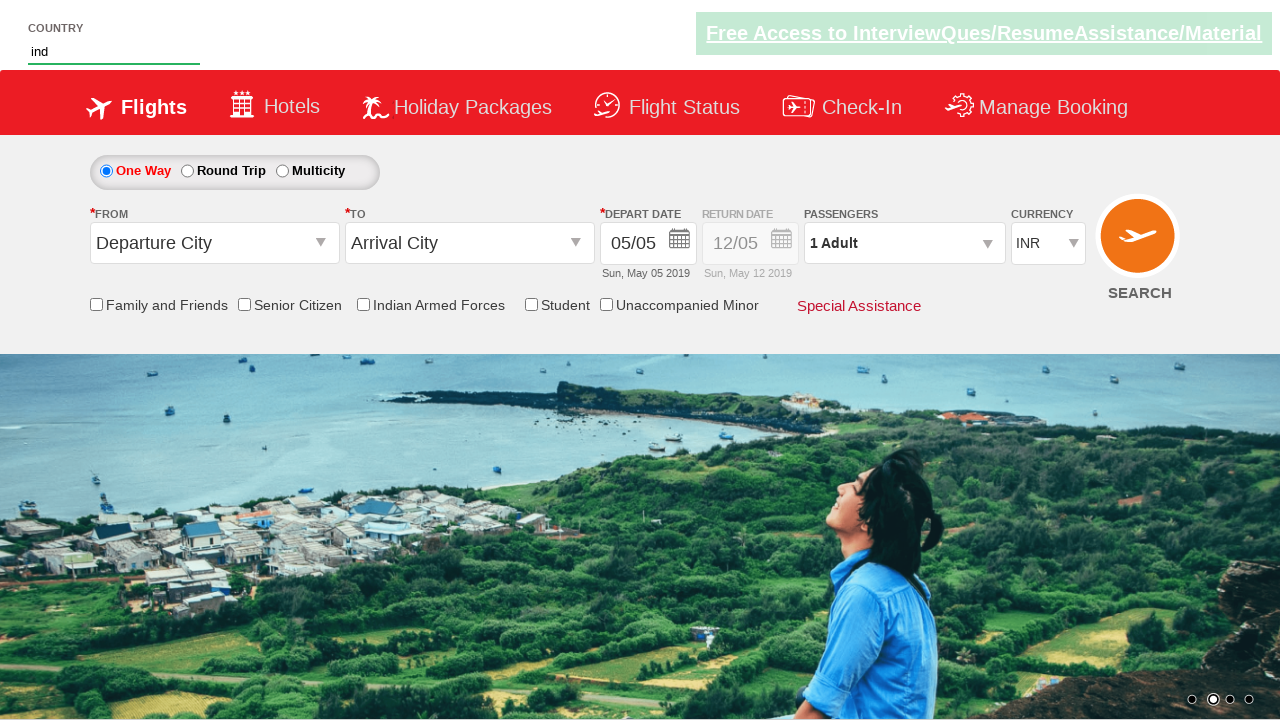

Waited for dropdown suggestions to appear
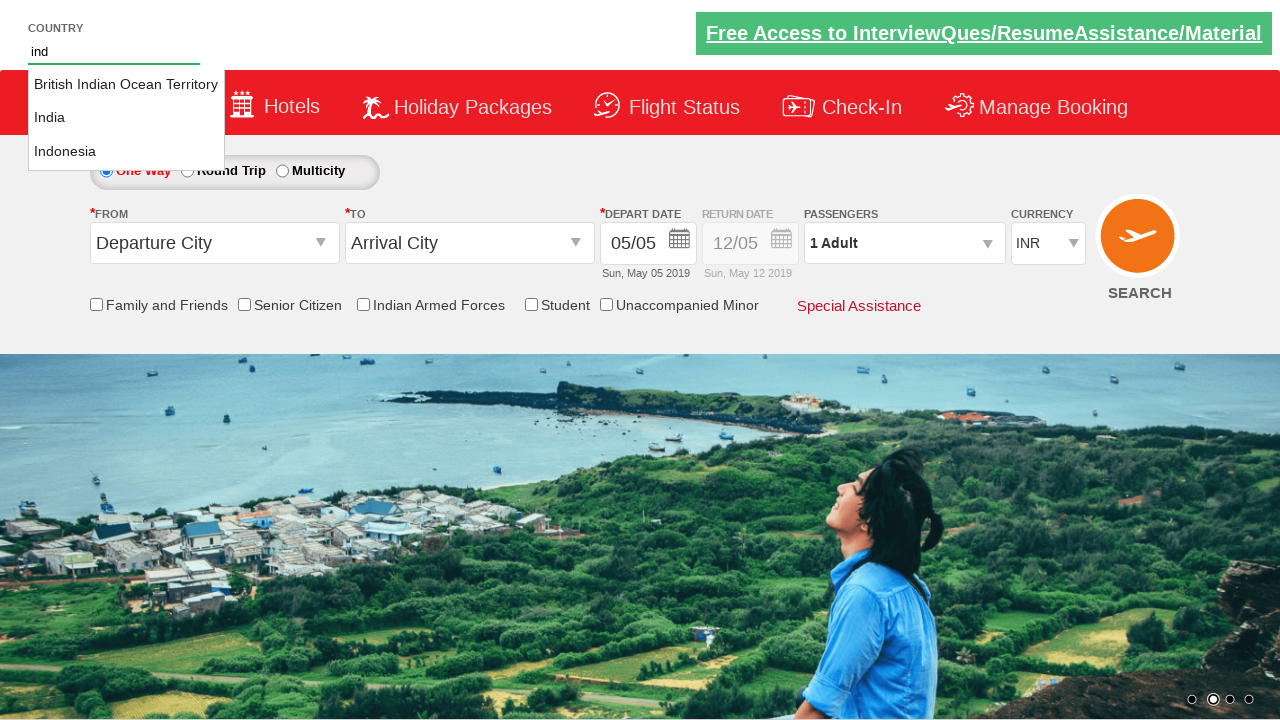

Retrieved all country suggestions from dropdown
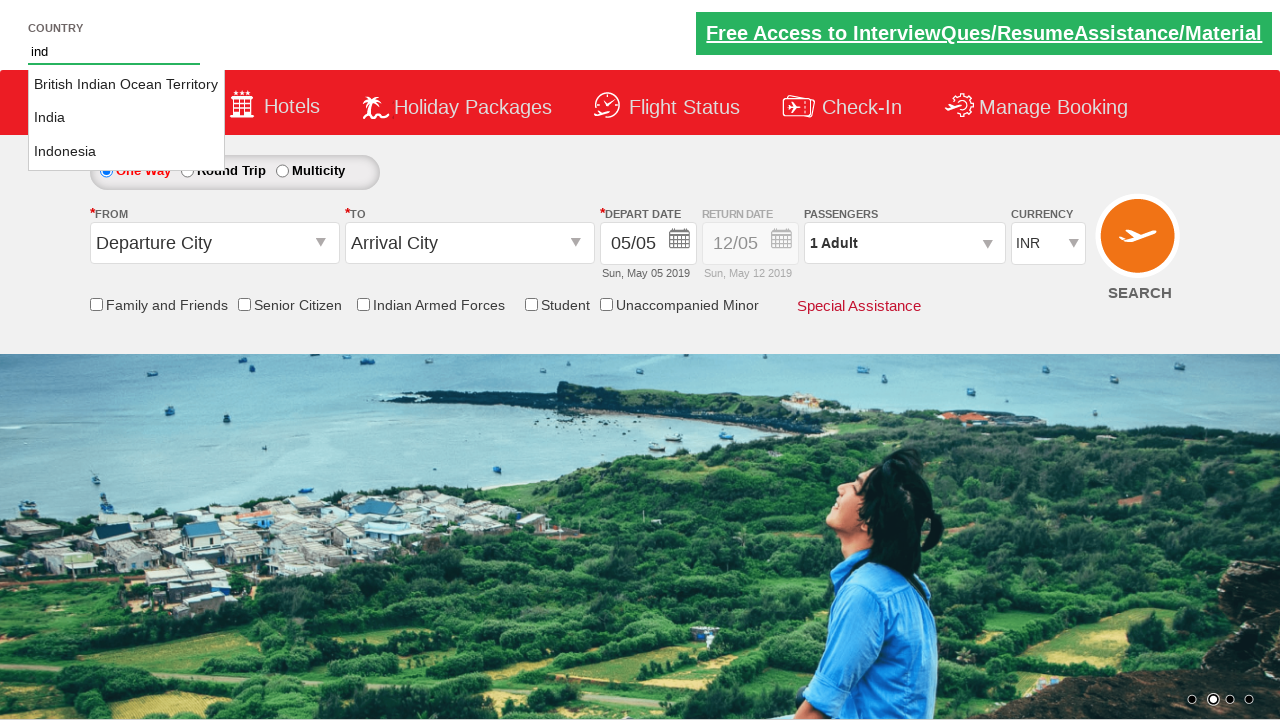

Selected 'India' from the dropdown list at (126, 118) on li[class='ui-menu-item'] a >> nth=1
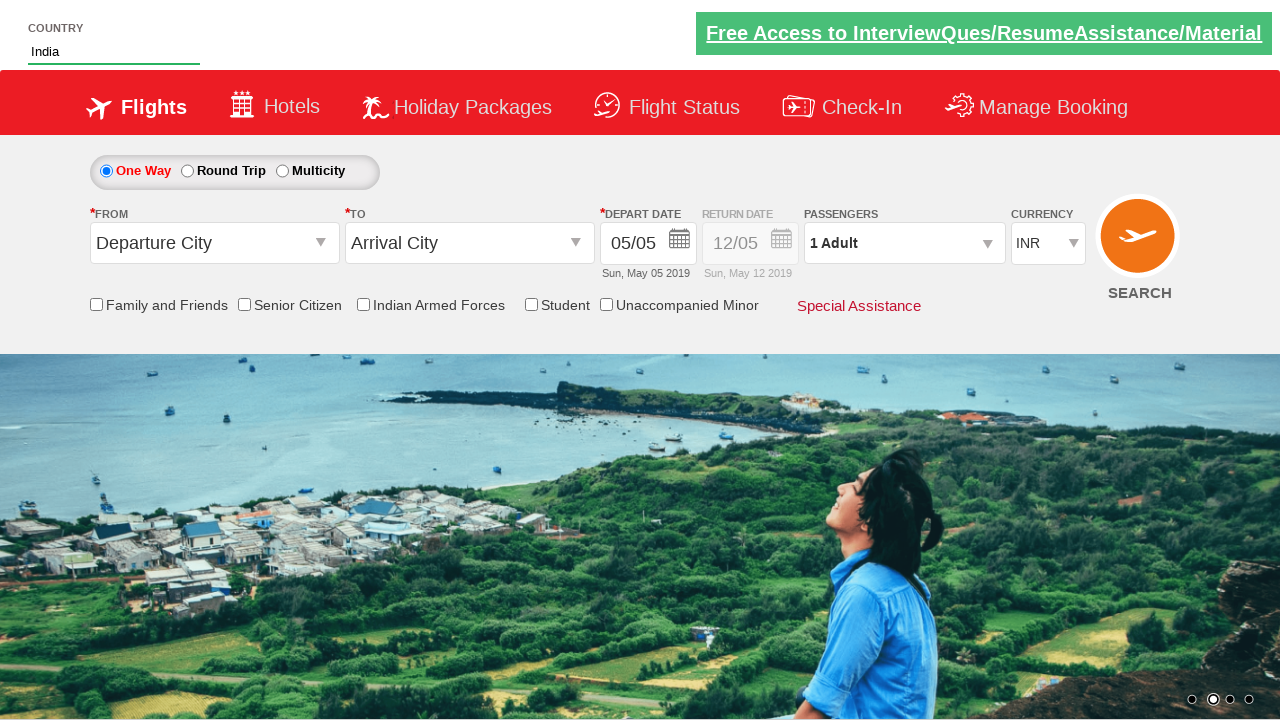

Verified that 'India' is selected in the autocomplete field
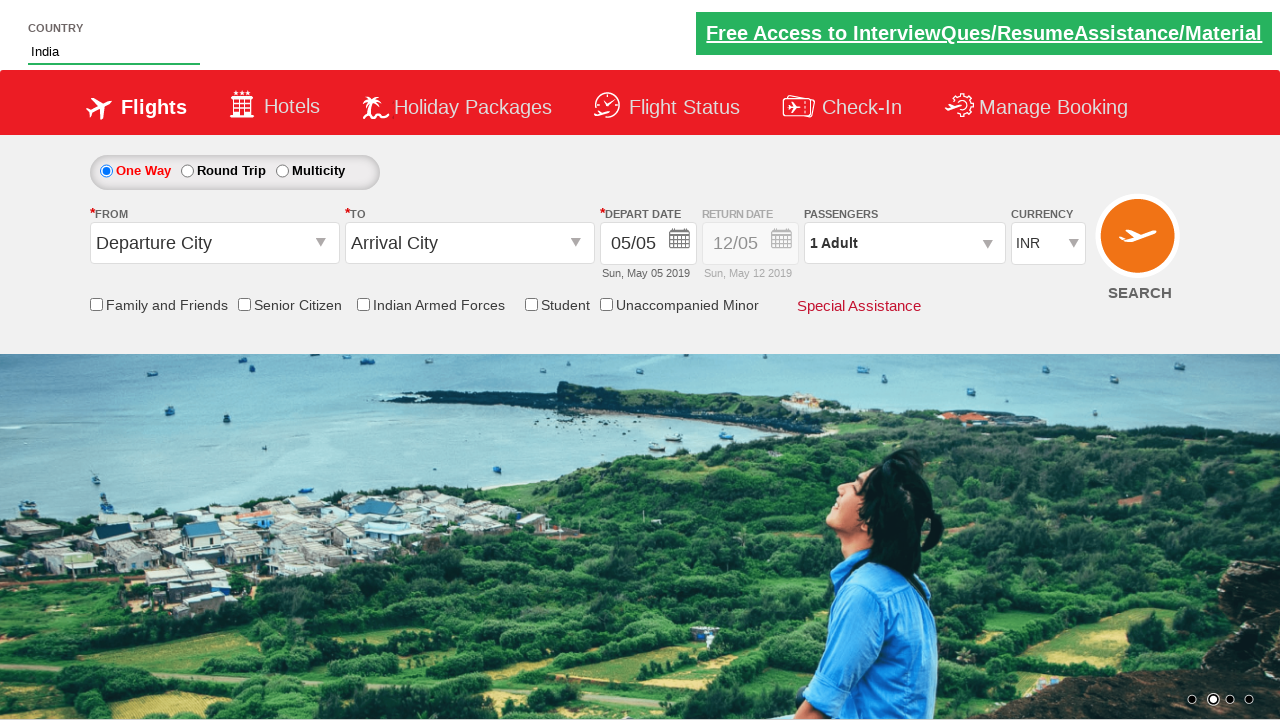

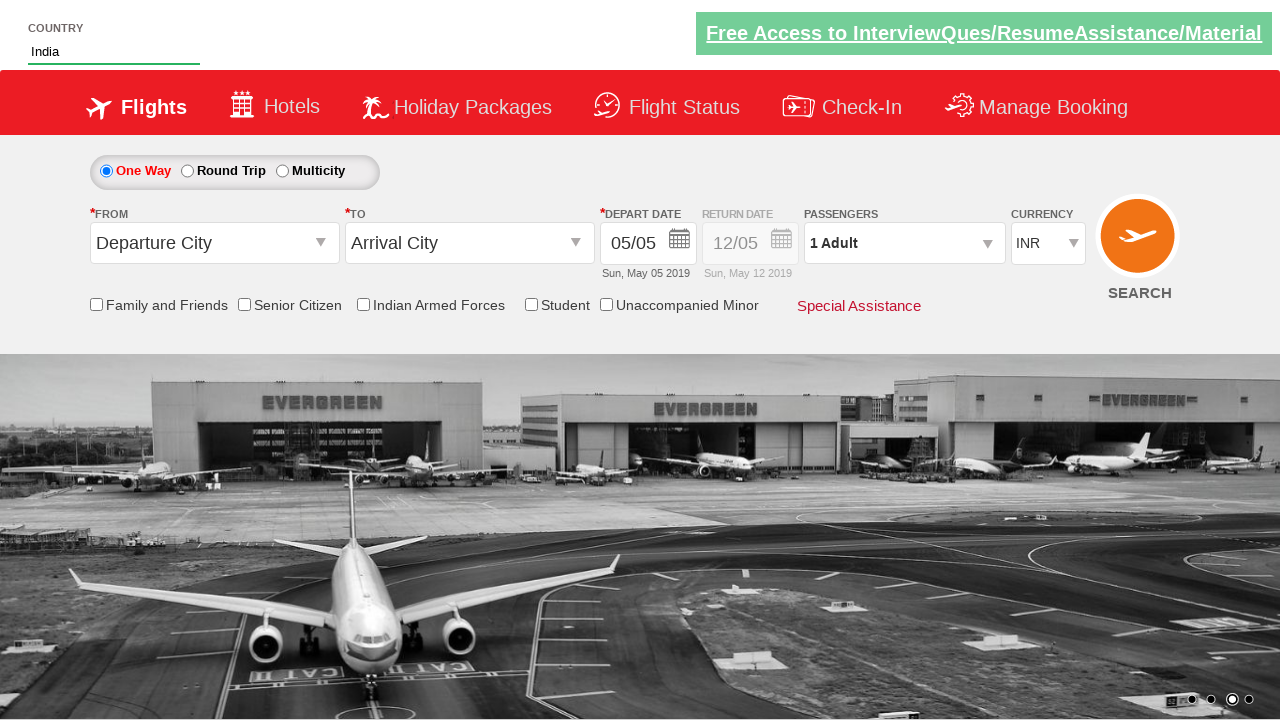